Verifies that the categories section contains exactly 4 category items on the demoblaze demo site

Starting URL: https://www.demoblaze.com/

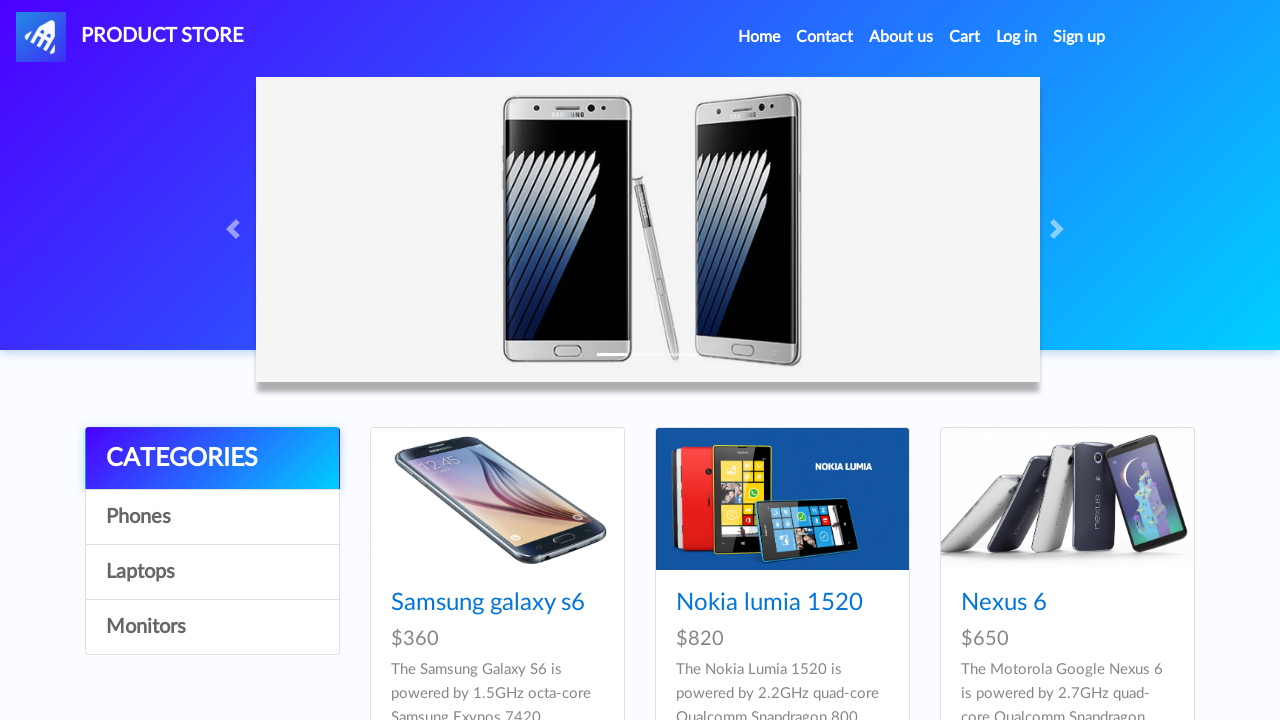

Waited for categories to load
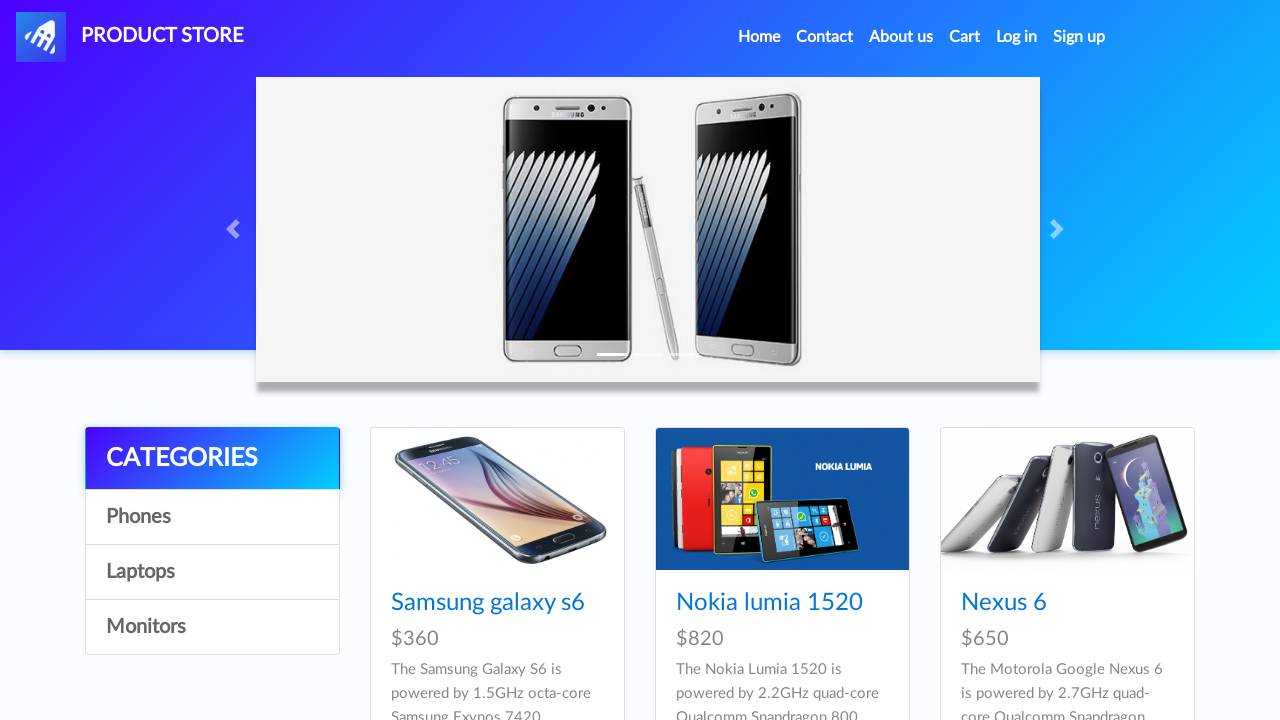

Retrieved all category items from the page
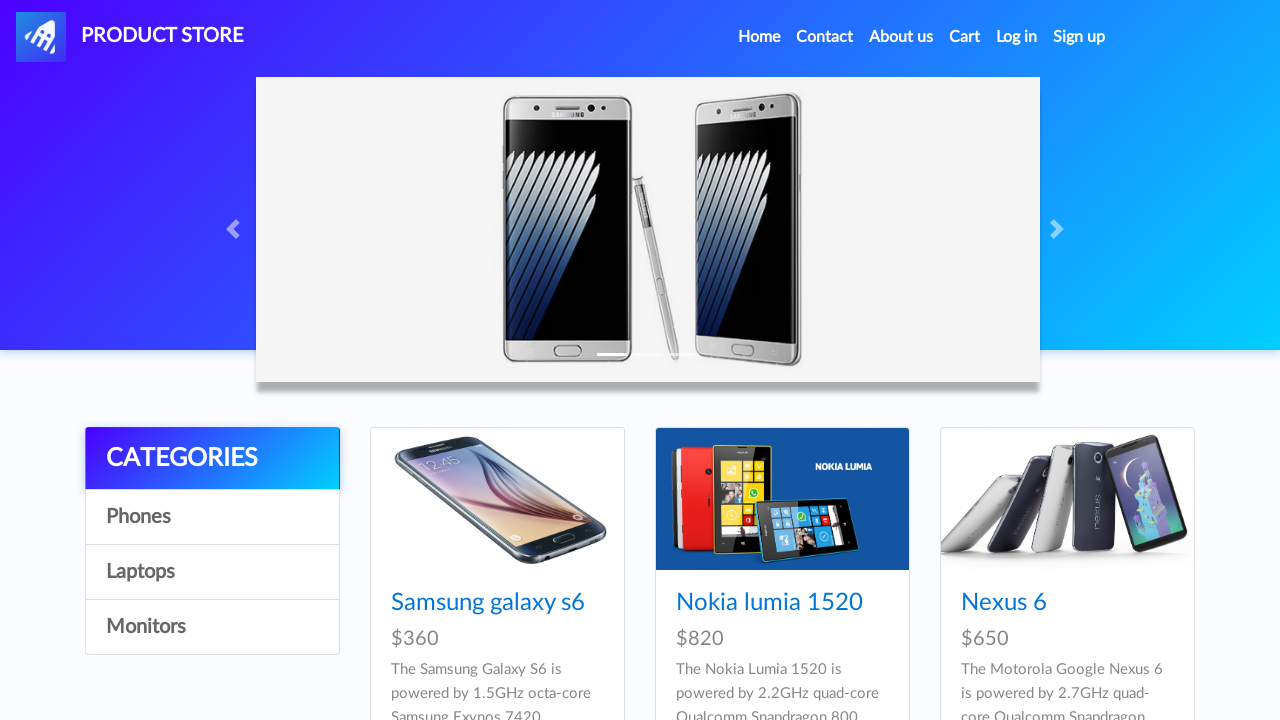

Verified that exactly 4 category items are present
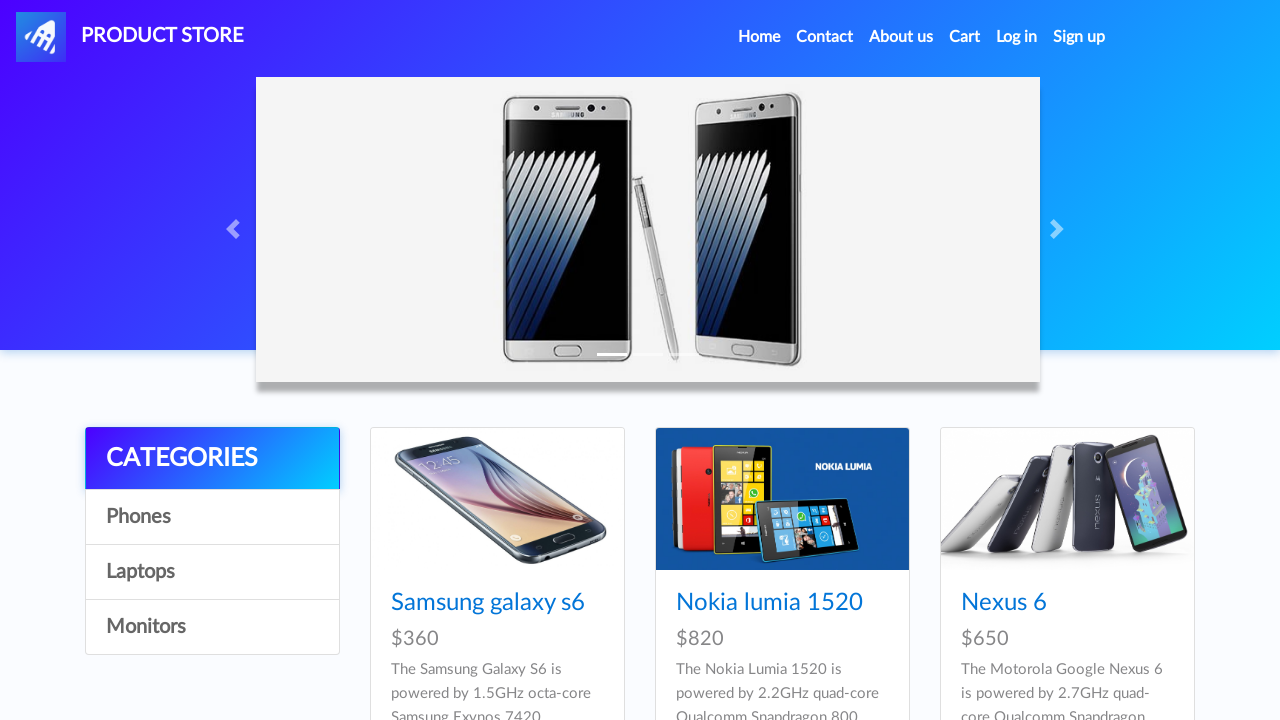

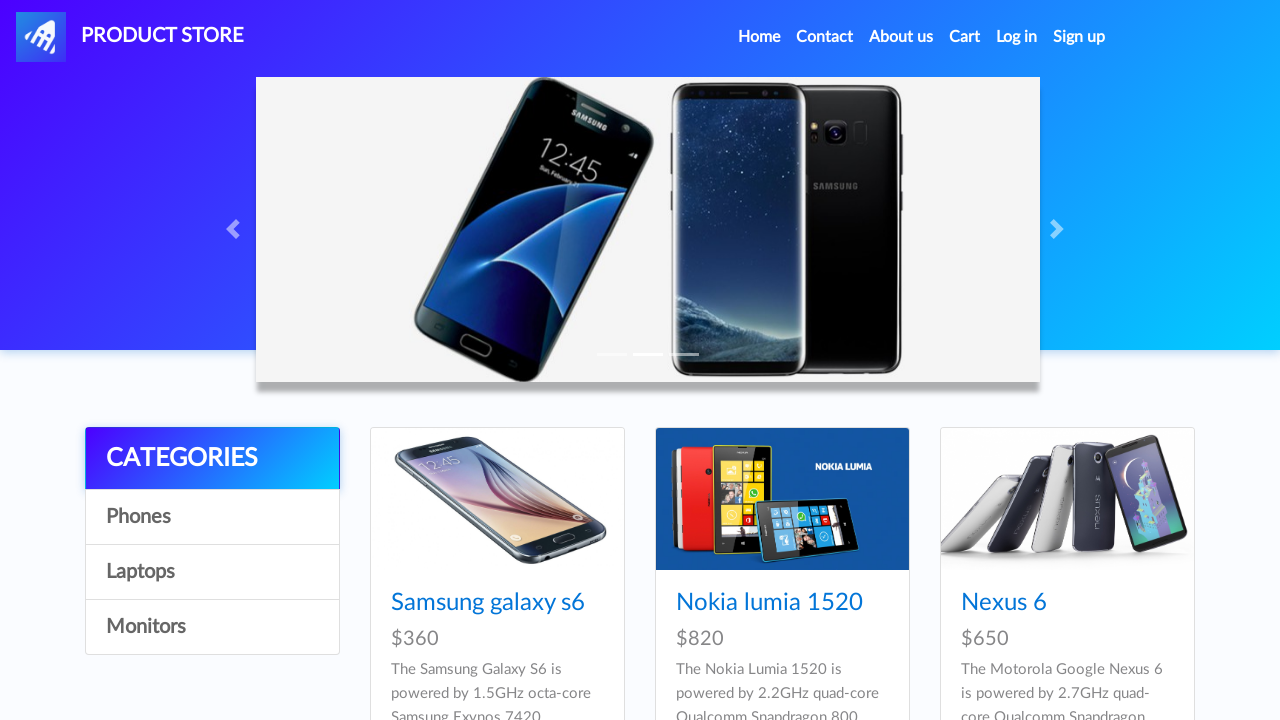